Tests saving an appointment with a non-existent patient by first checking the admin page for patient list, then navigating to patient page to fill out and submit an appointment form.

Starting URL: https://sitetc1kaykywaleskabreno.vercel.app/admin

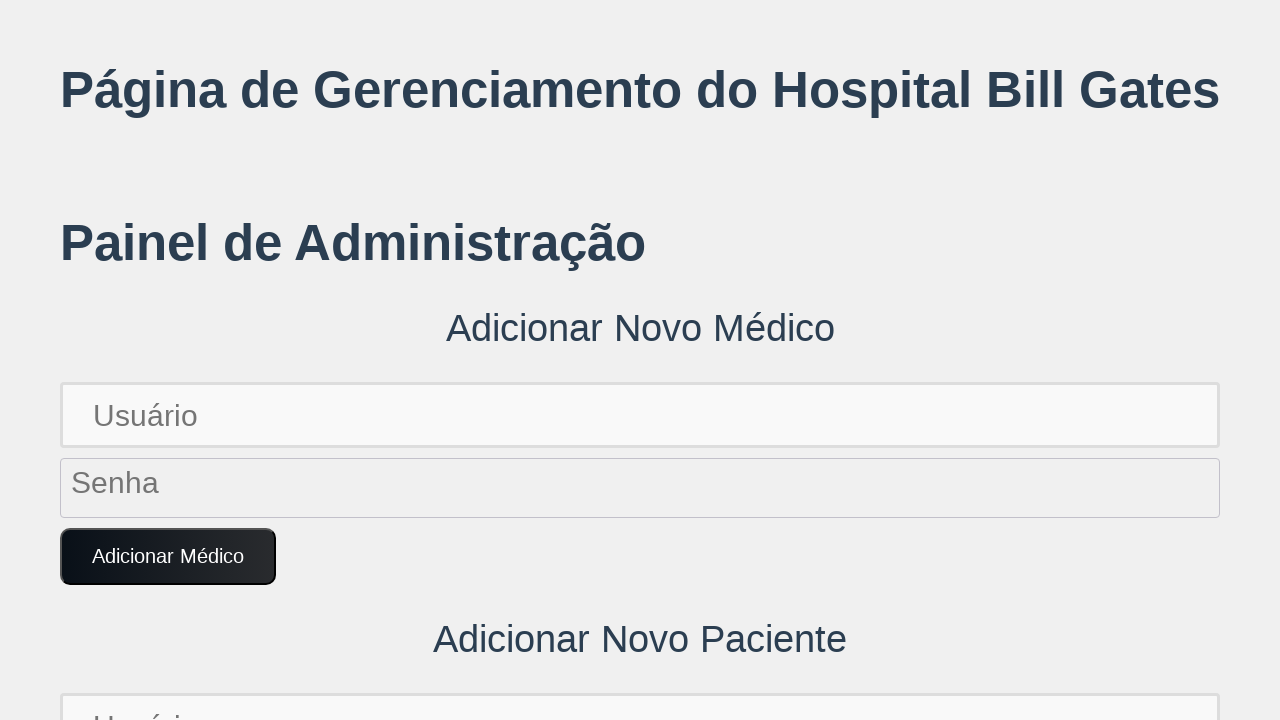

Waited for patient list section to load on admin page
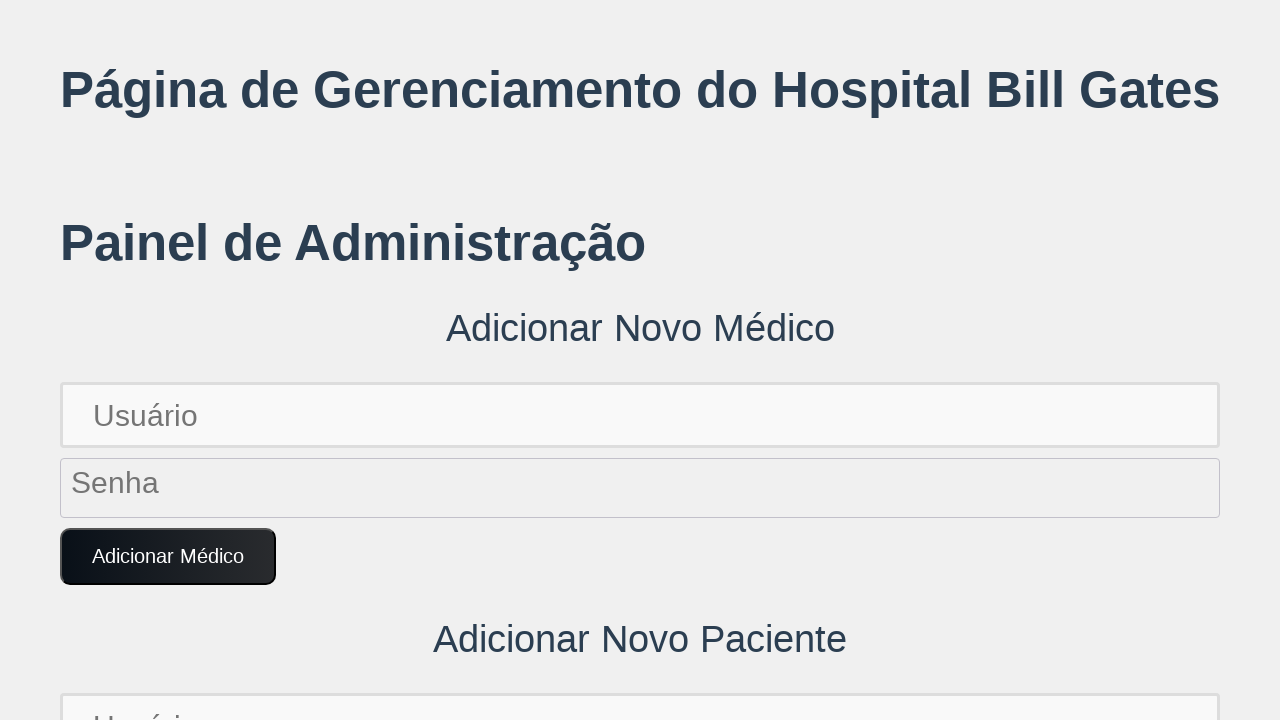

Navigated to patient page
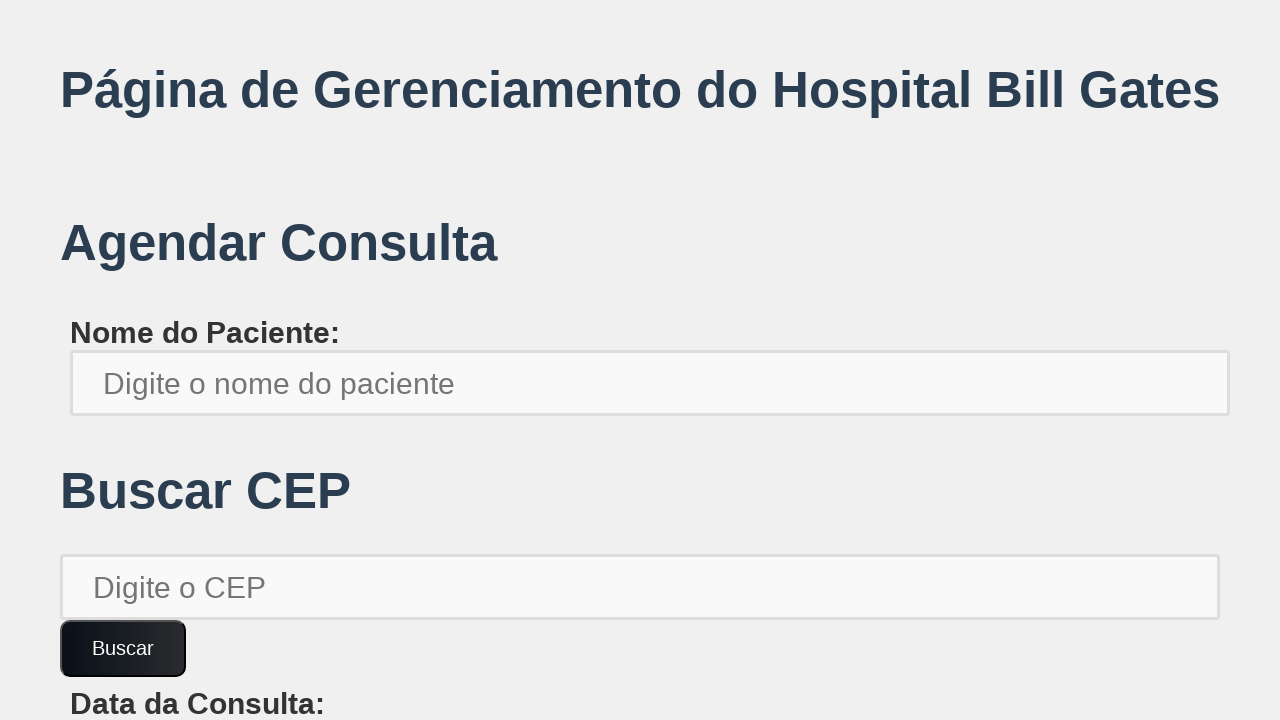

Filled patient name field with 'Paciente Inexistente' on xpath=//*[@id='root']/div/div[1]/label/input
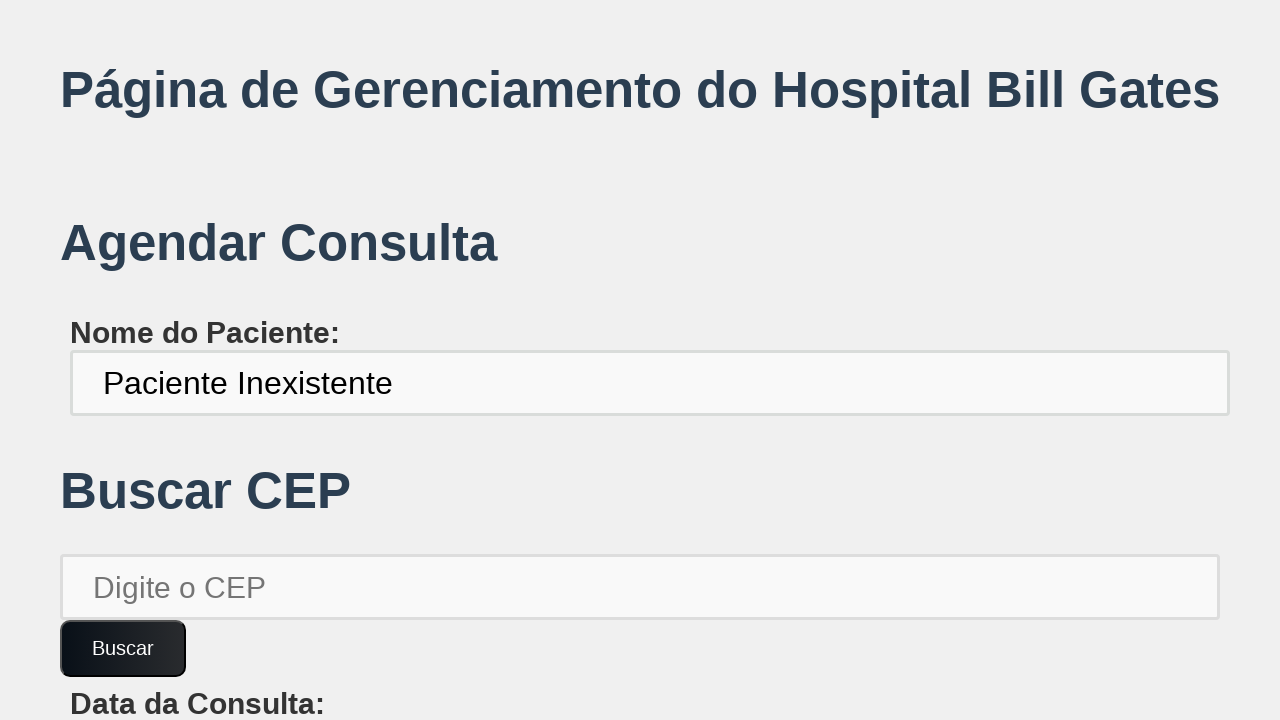

Filled patient number/CEP field with '13690000' on xpath=//*[@id='root']/div/div[2]/input
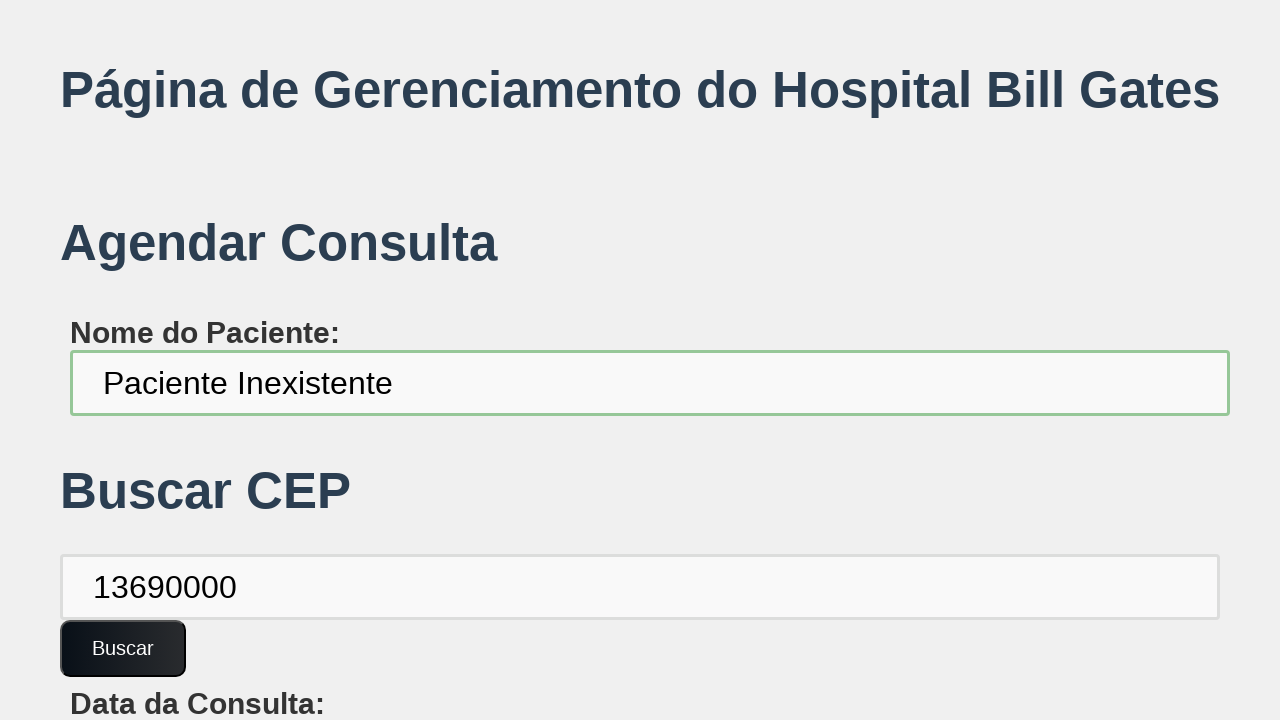

Clicked confirm button to validate patient details at (123, 648) on xpath=//*[@id='root']/div/div[2]/button
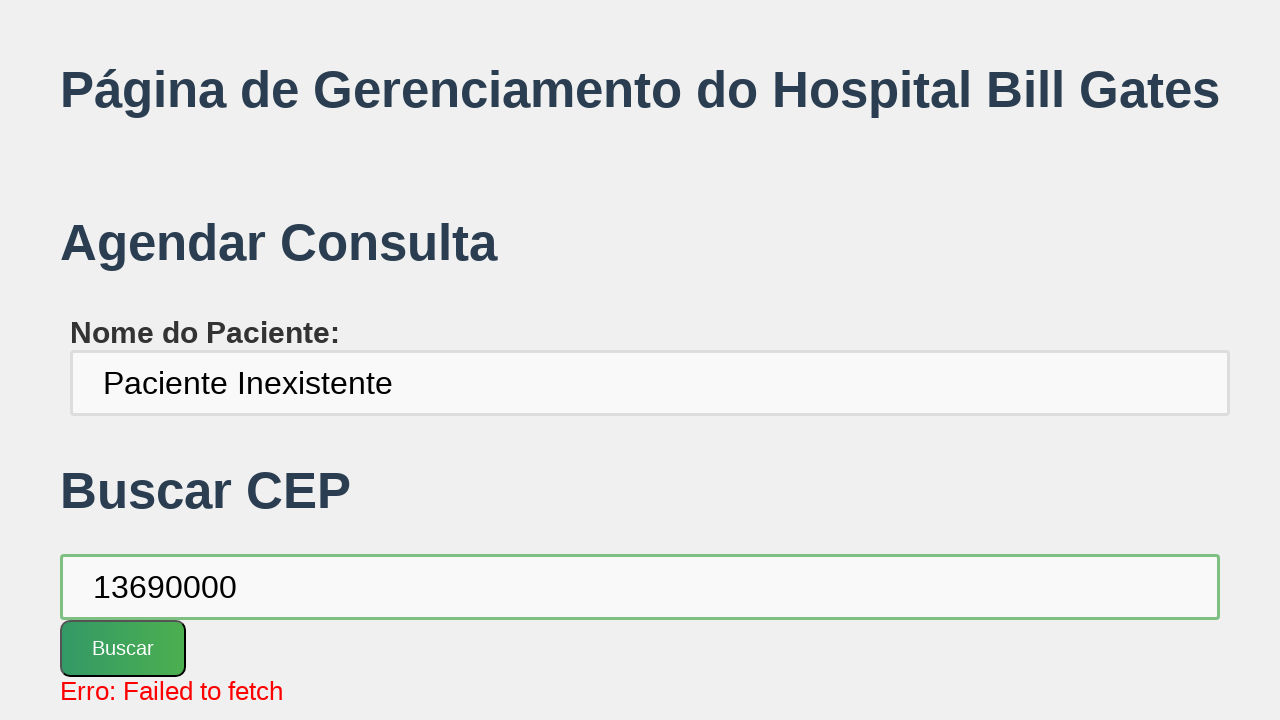

Filled date field with '2024-12-04' on xpath=//*[@id='root']/div/div[3]/label/input
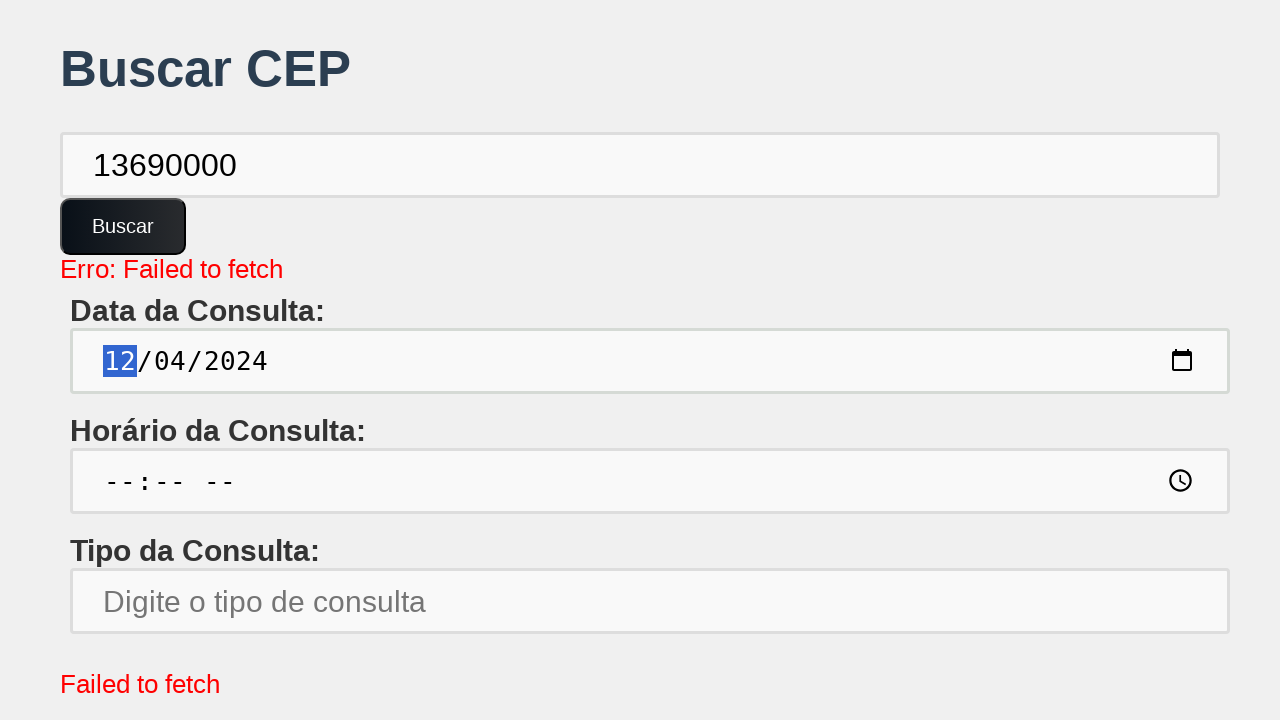

Filled time field with '10:30' on xpath=//*[@id='root']/div/div[4]/label/input
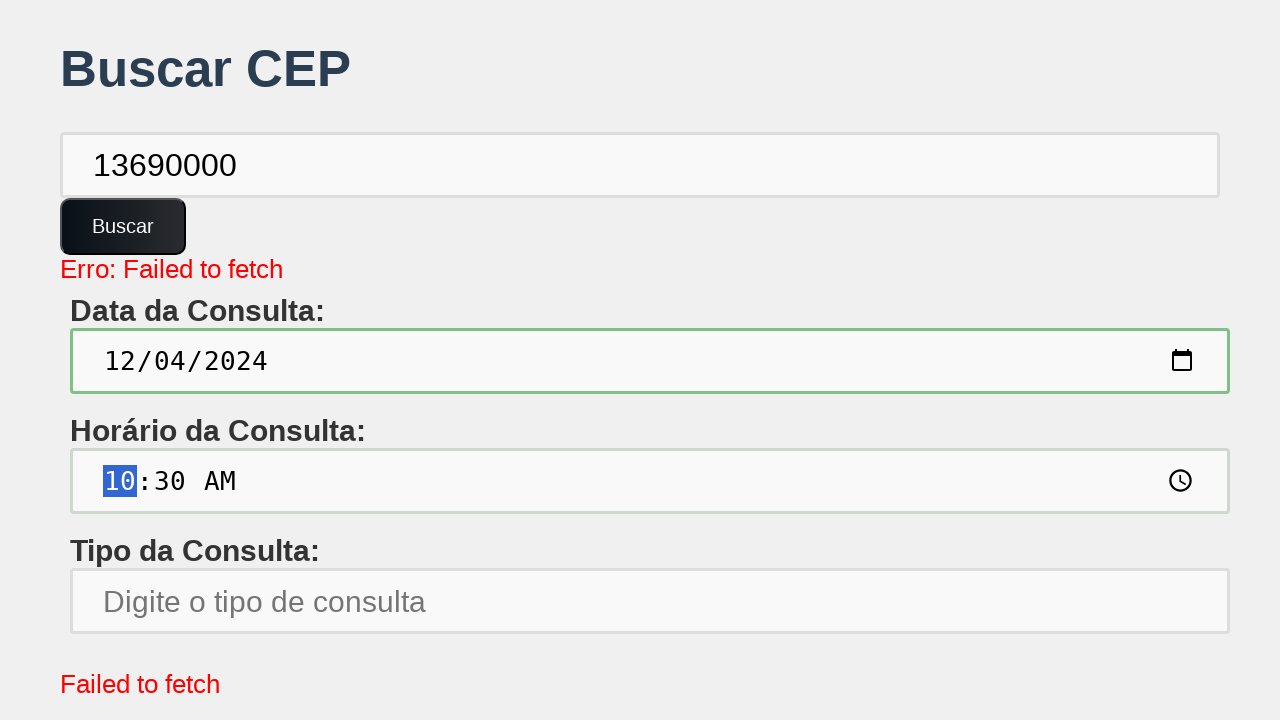

Filled specialty field with 'Otorrinolaringologista' on xpath=//*[@id='root']/div/div[5]/label/input
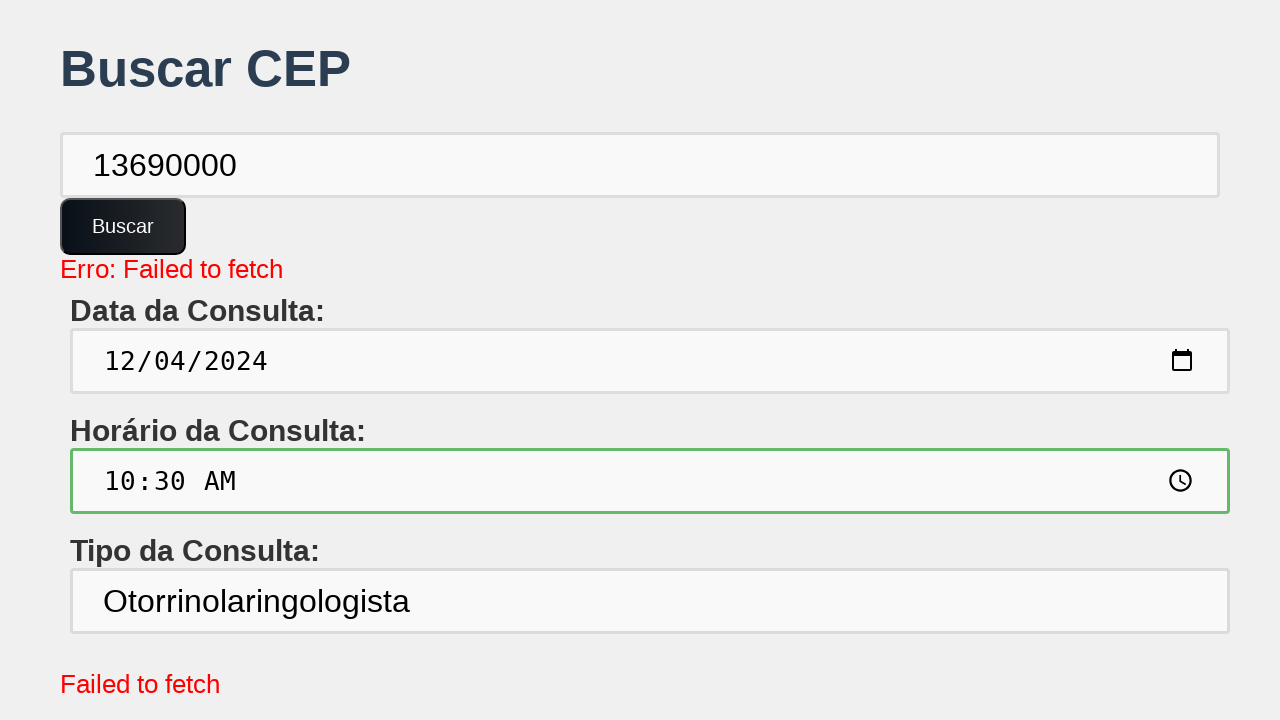

Clicked save button to submit appointment form at (162, 612) on xpath=//*[@id='root']/div/button[1]
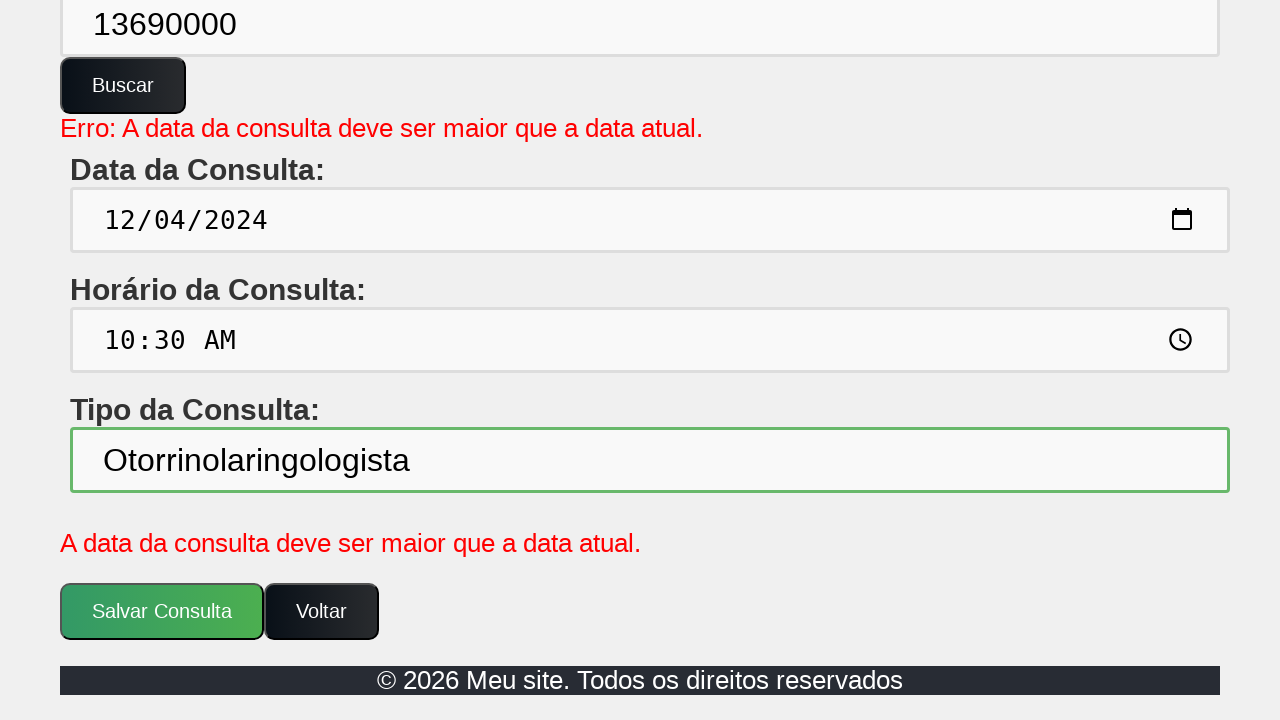

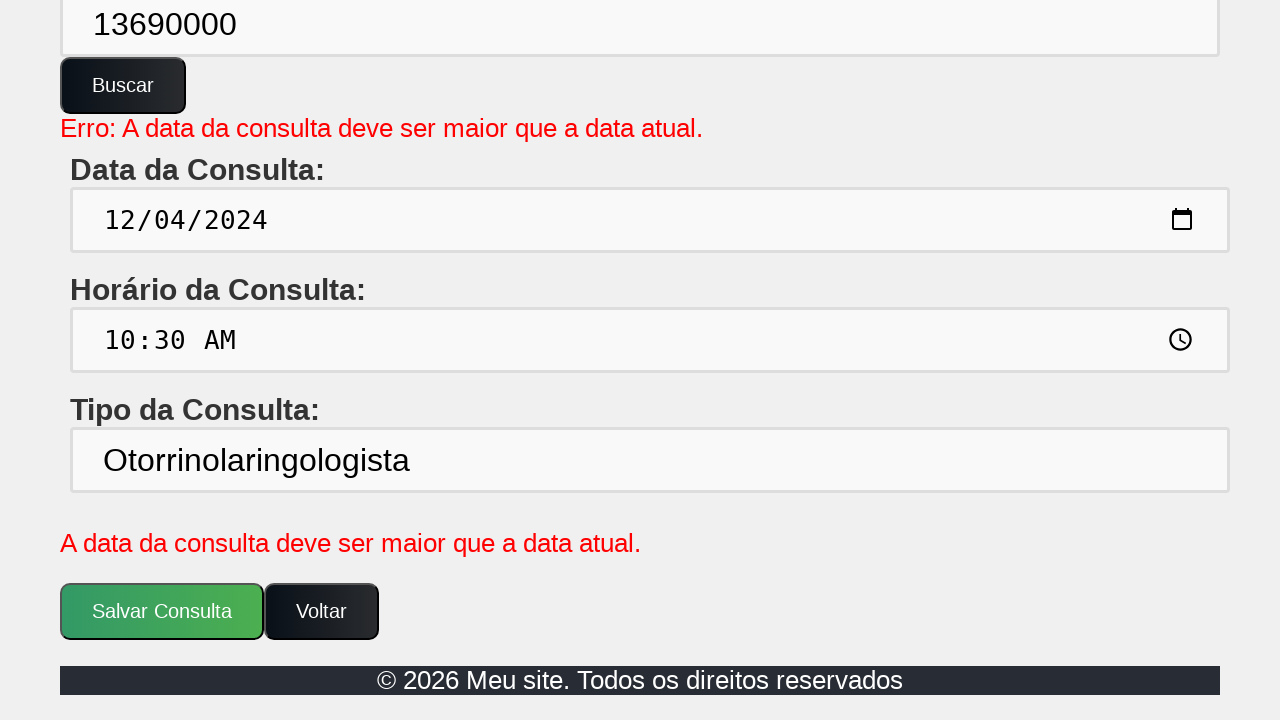